Tests adding specific vegetables (Cucumber, Brocolli, Beetroot) to cart on an e-commerce practice site by iterating through products and clicking Add to Cart for matching items

Starting URL: https://rahulshettyacademy.com/seleniumPractise/

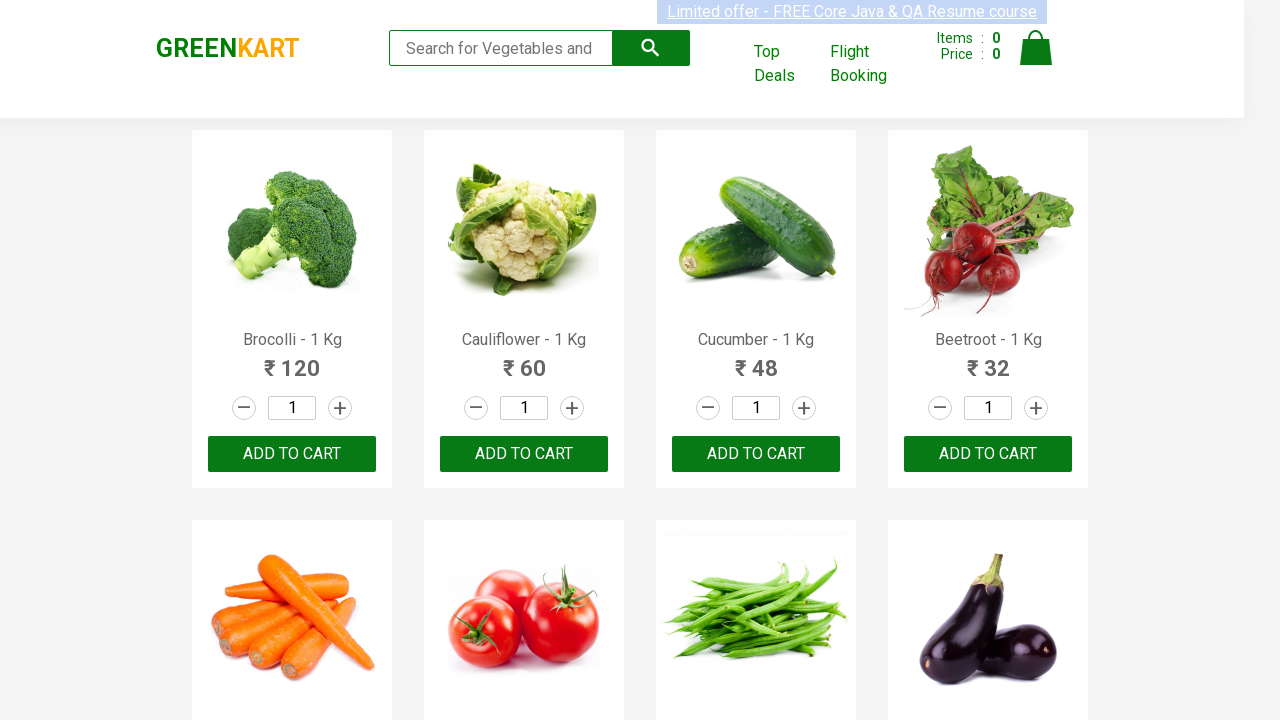

Waited for product names to load on the page
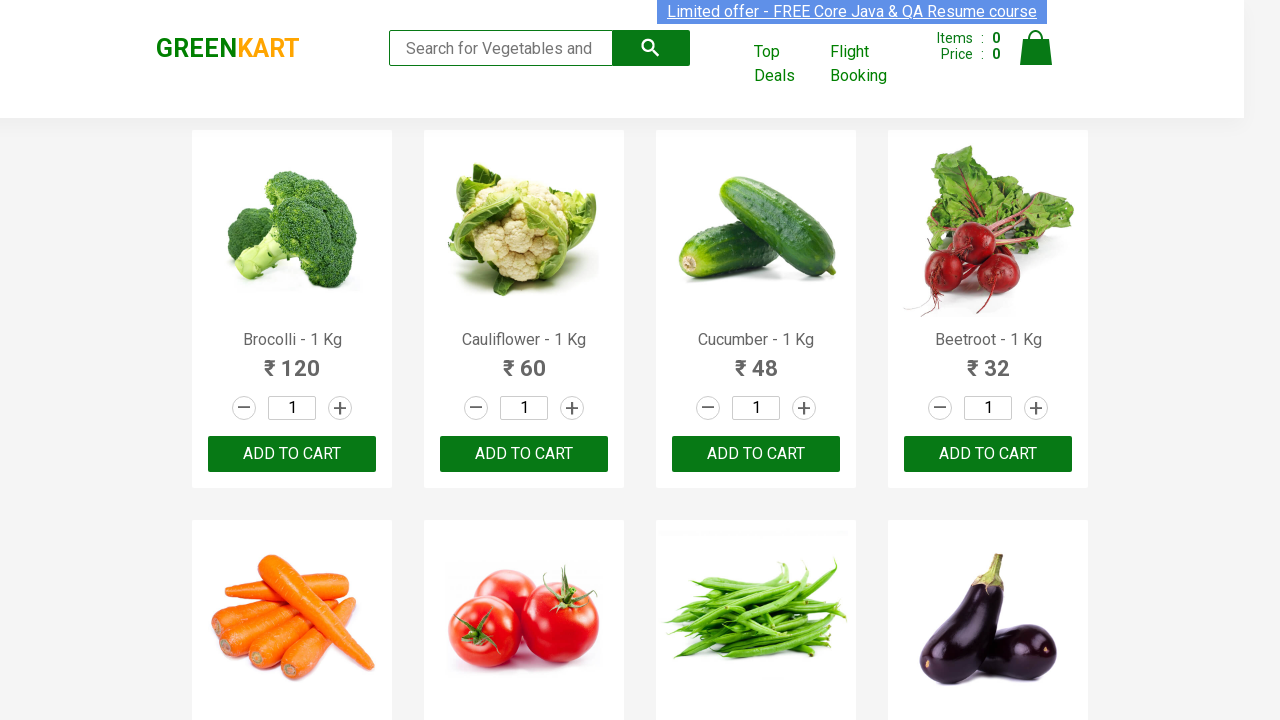

Retrieved all product name elements from the page
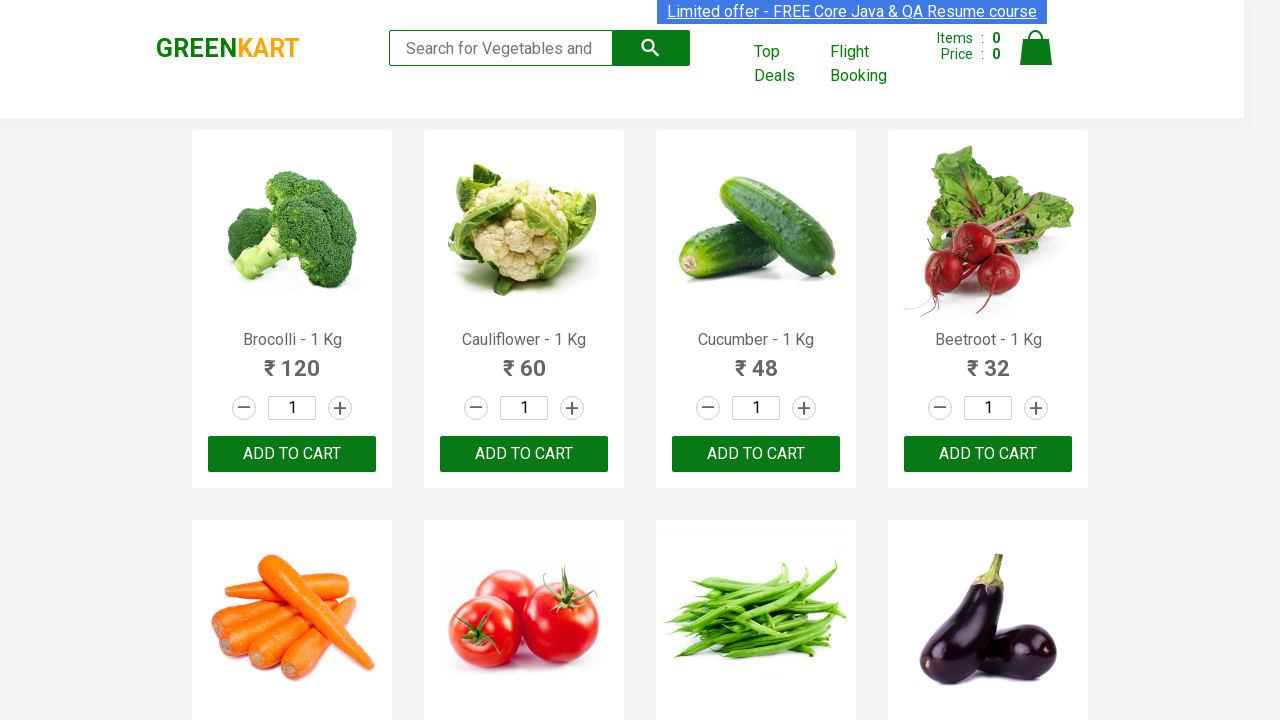

Clicked 'Add to Cart' button for Brocolli at (292, 454) on xpath=//div[@class='product-action']/button >> nth=0
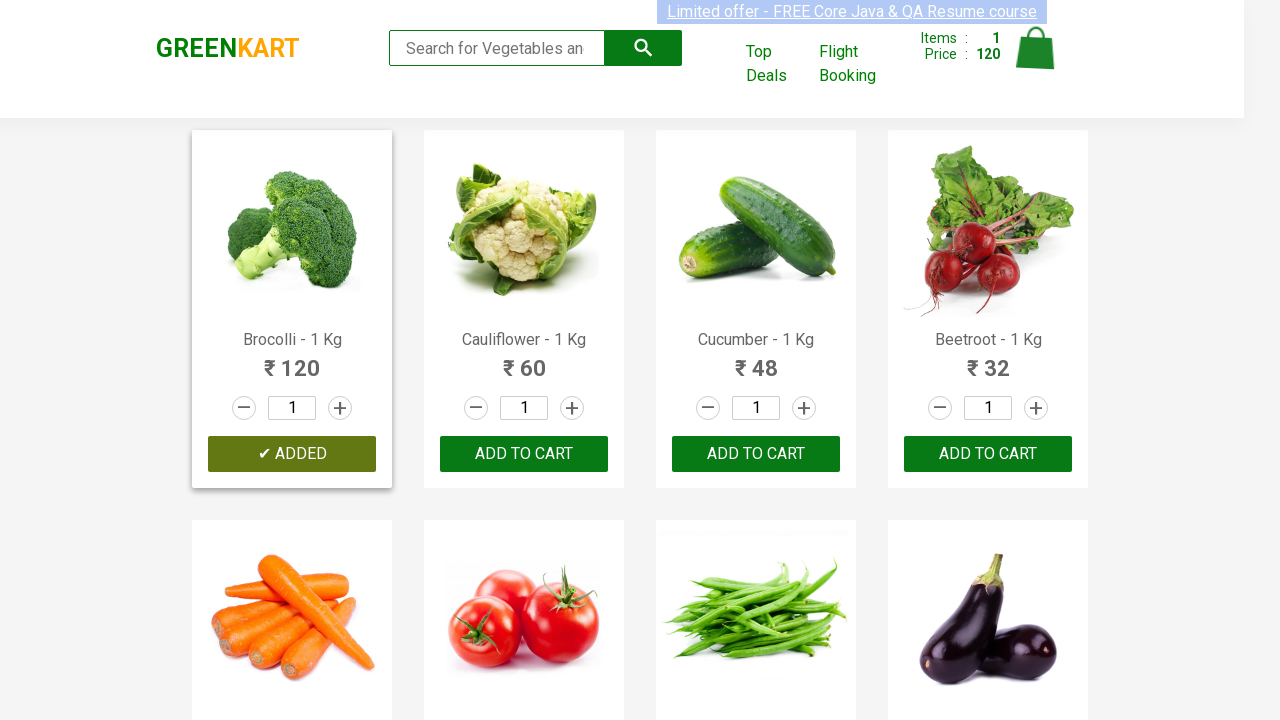

Clicked 'Add to Cart' button for Cucumber at (756, 454) on xpath=//div[@class='product-action']/button >> nth=2
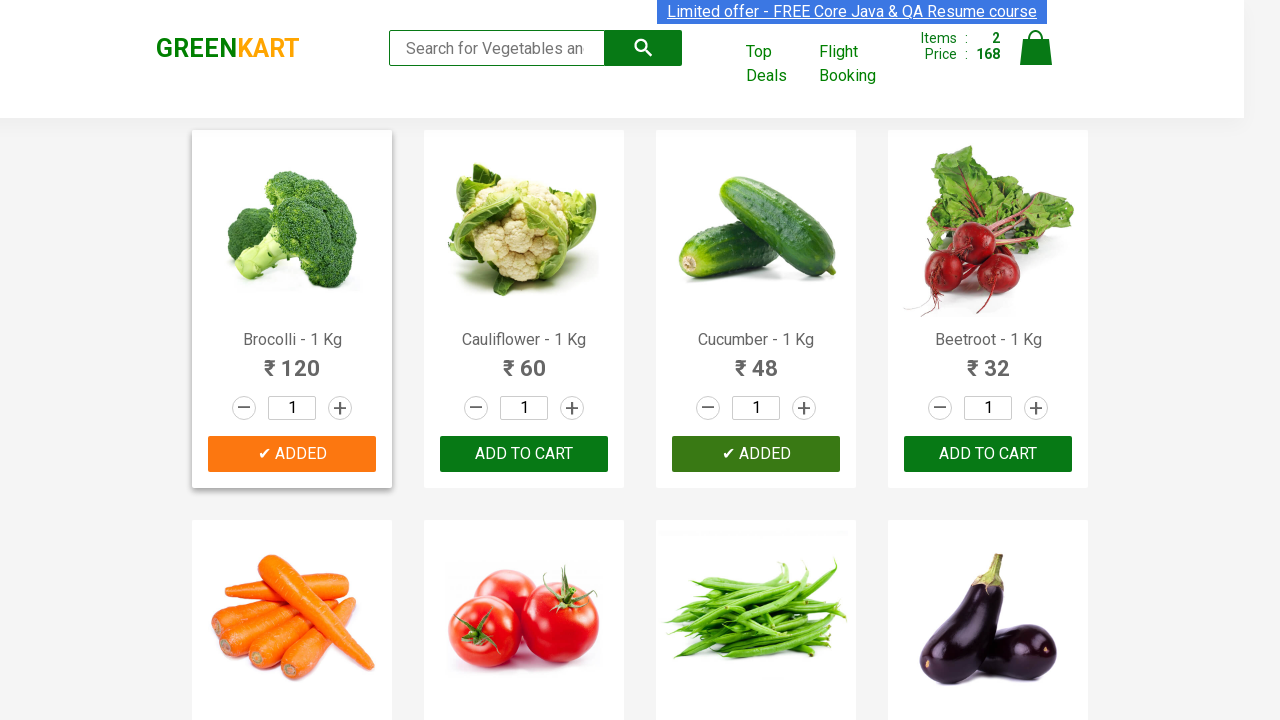

Clicked 'Add to Cart' button for Beetroot at (988, 454) on xpath=//div[@class='product-action']/button >> nth=3
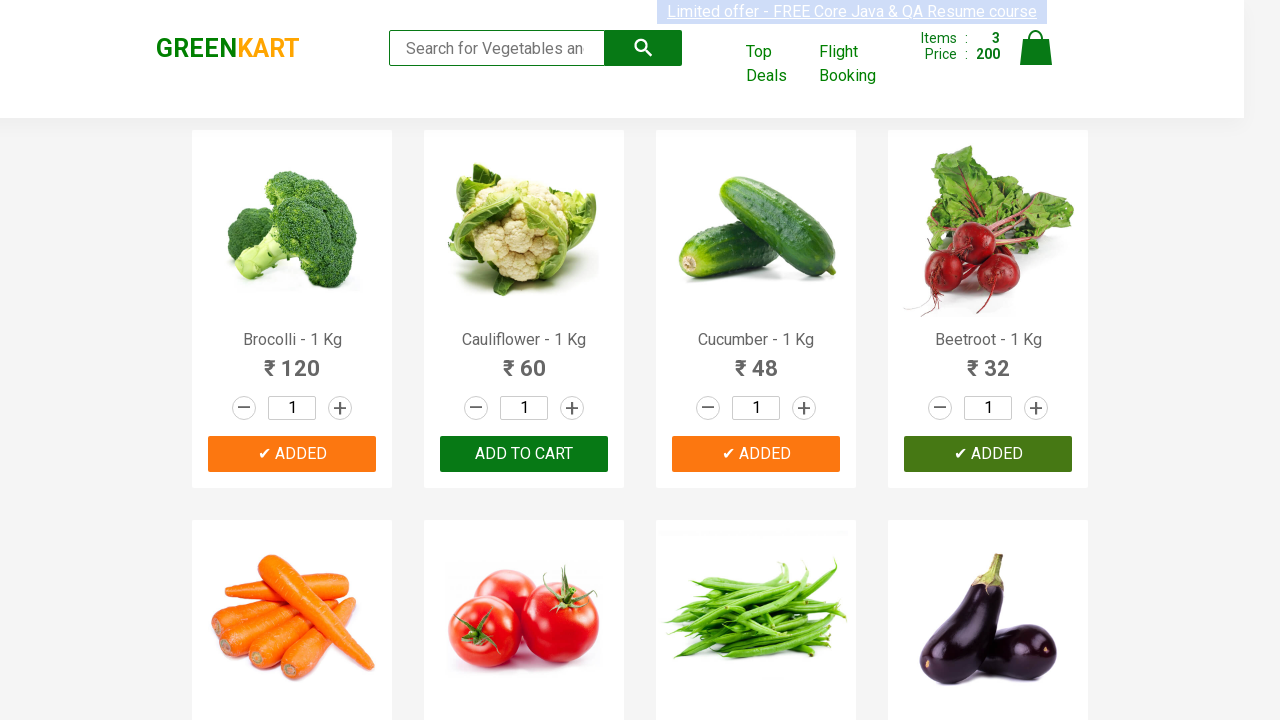

Successfully added all 3 required vegetables to cart
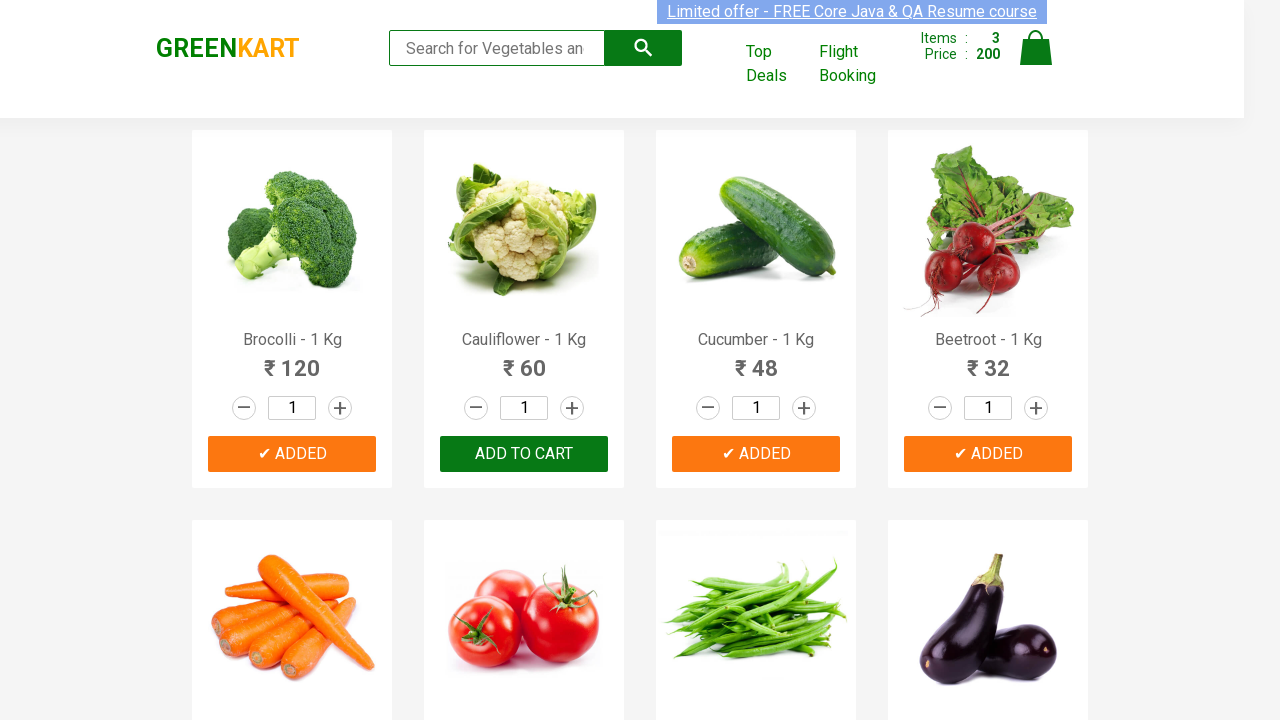

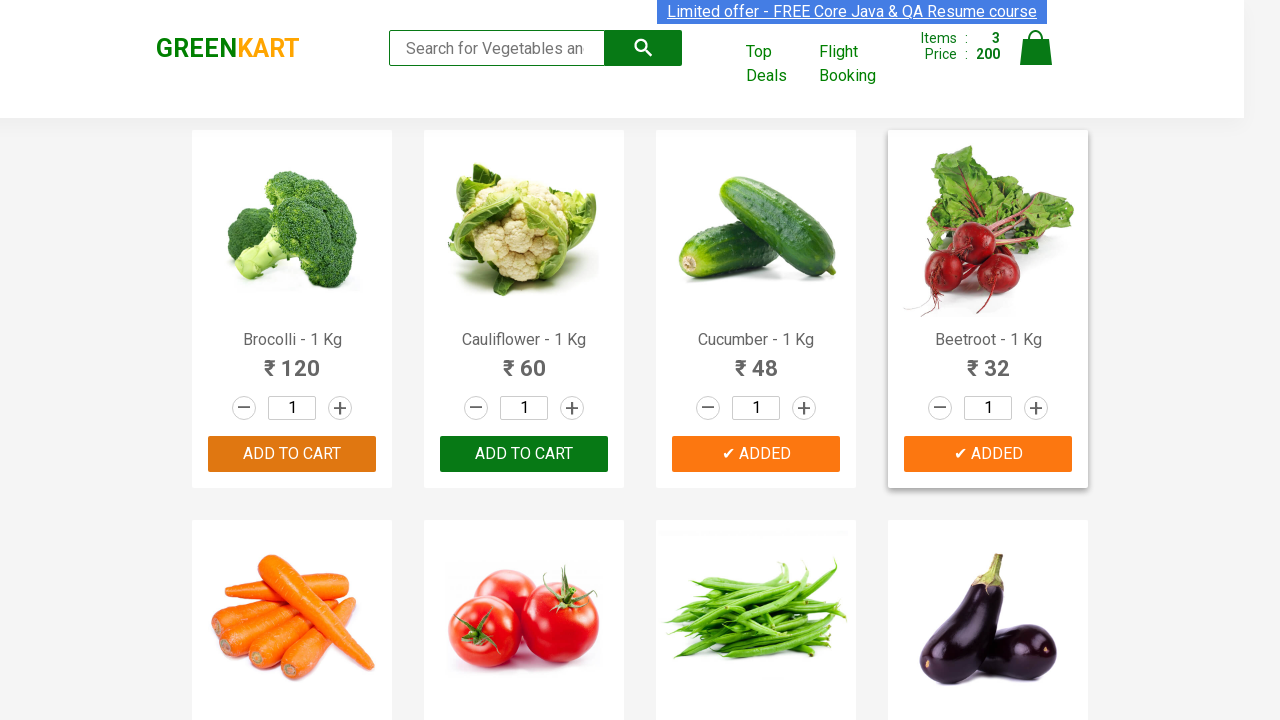